Tests scrolling down to a specific element at the bottom of the page using Actions class

Starting URL: https://practice.cydeo.com/

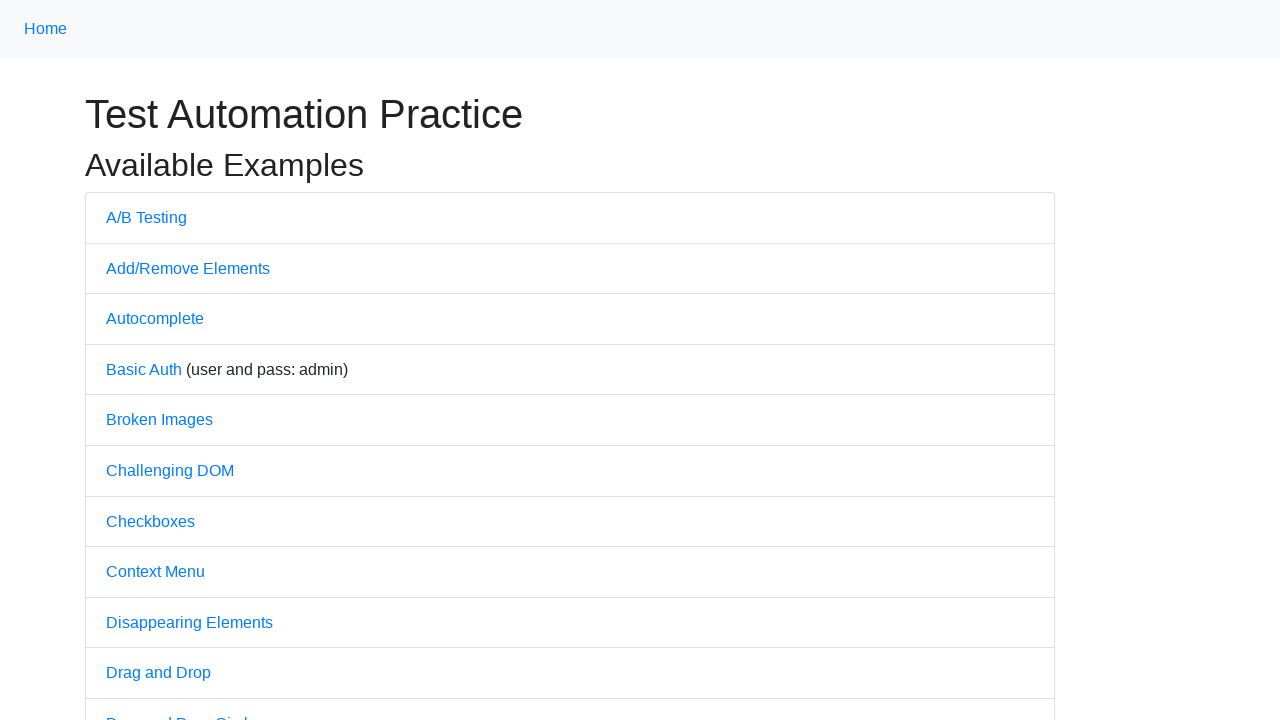

Located CYDEO link element using XPath
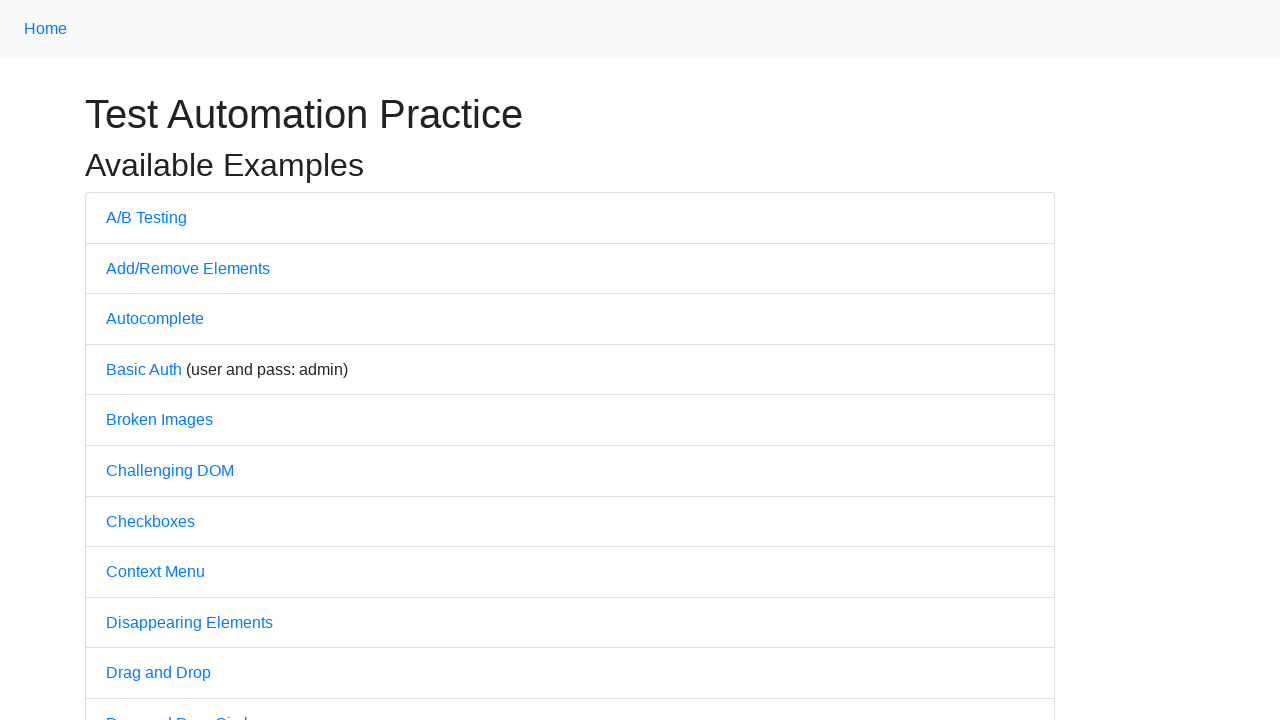

Scrolled down to CYDEO link at the bottom of the page
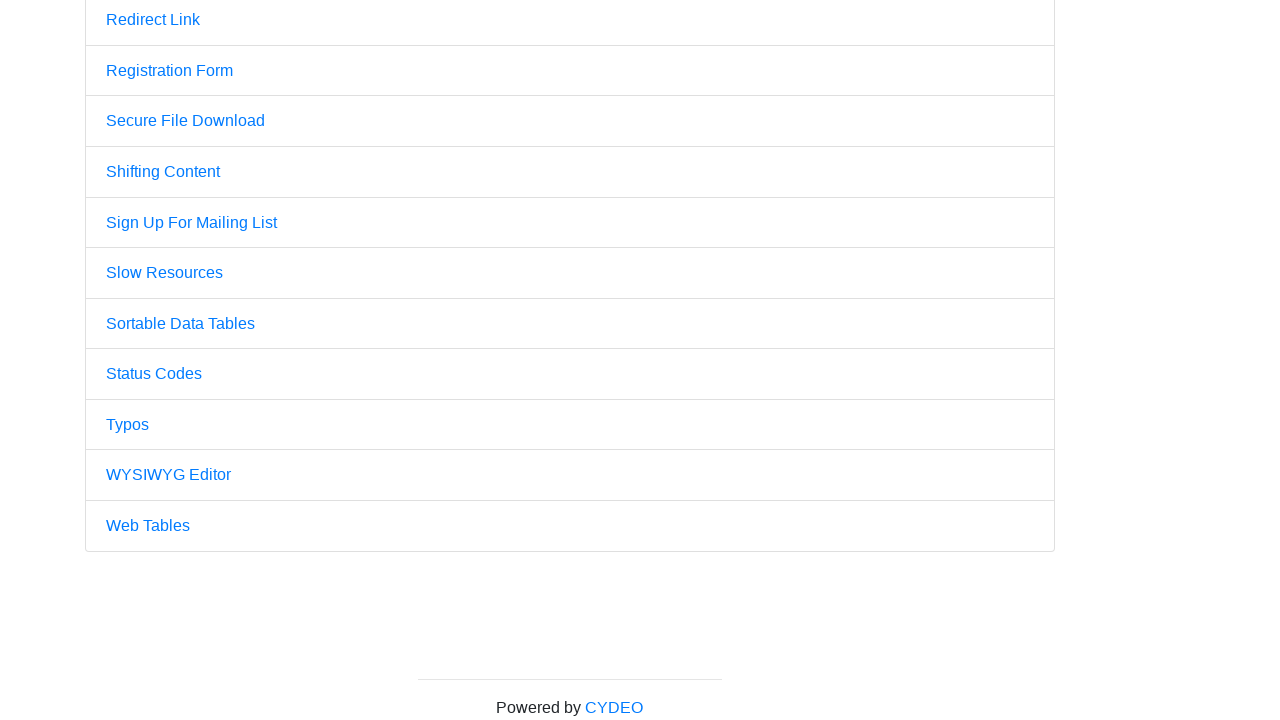

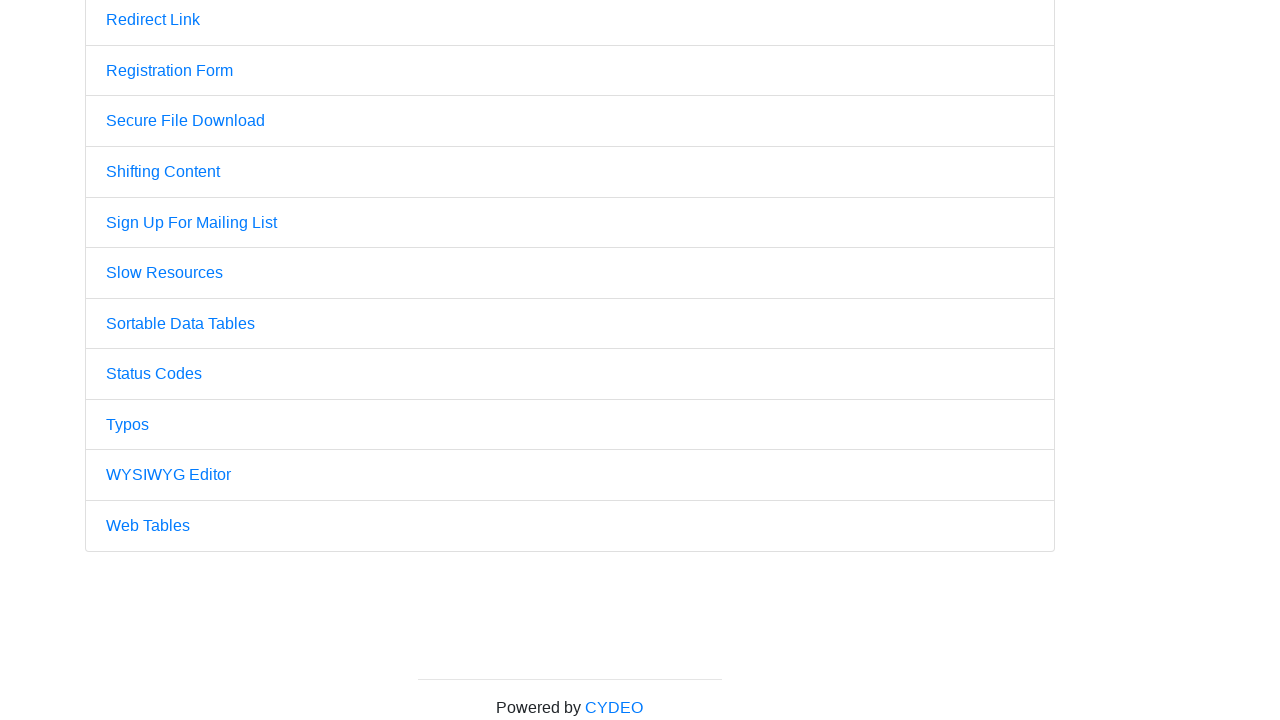